Tests Bootstrap dropdown functionality by clicking the dropdown button and selecting the JavaScript option

Starting URL: http://seleniumpractise.blogspot.com/2016/08/bootstrap-dropdown-example-for-selenium.html

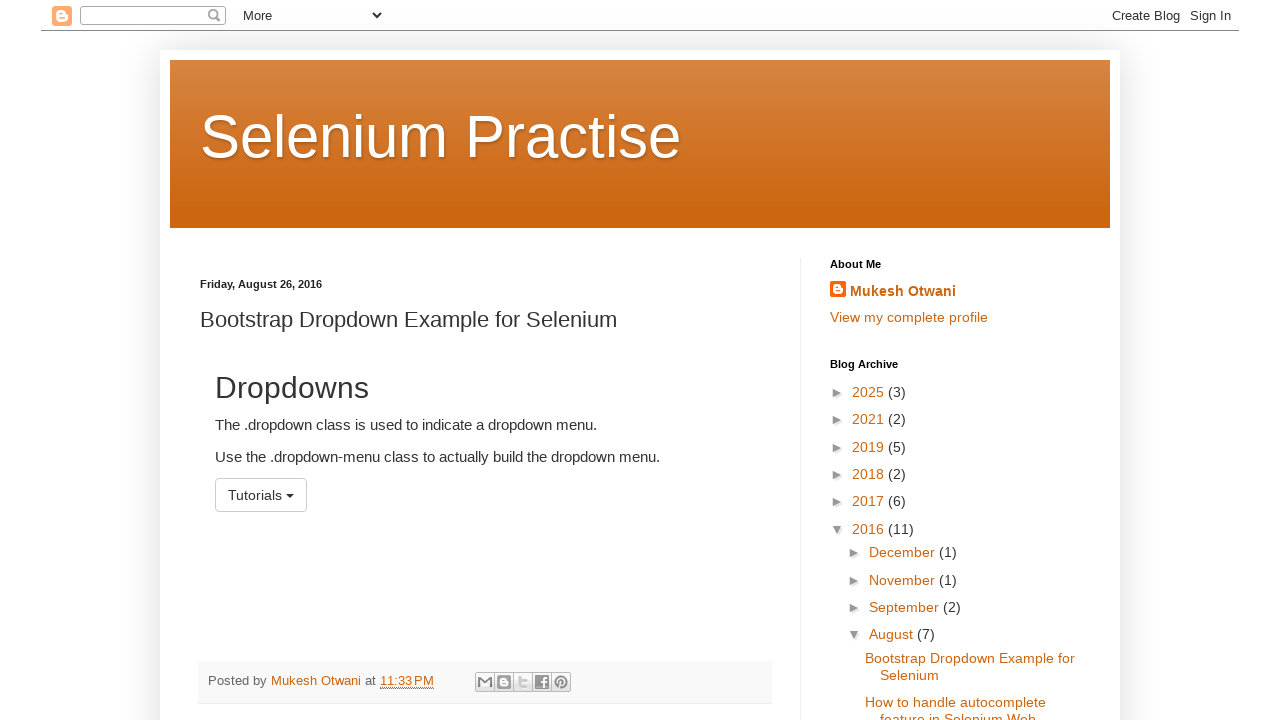

Clicked the dropdown button to open the menu at (261, 495) on button[type='button']
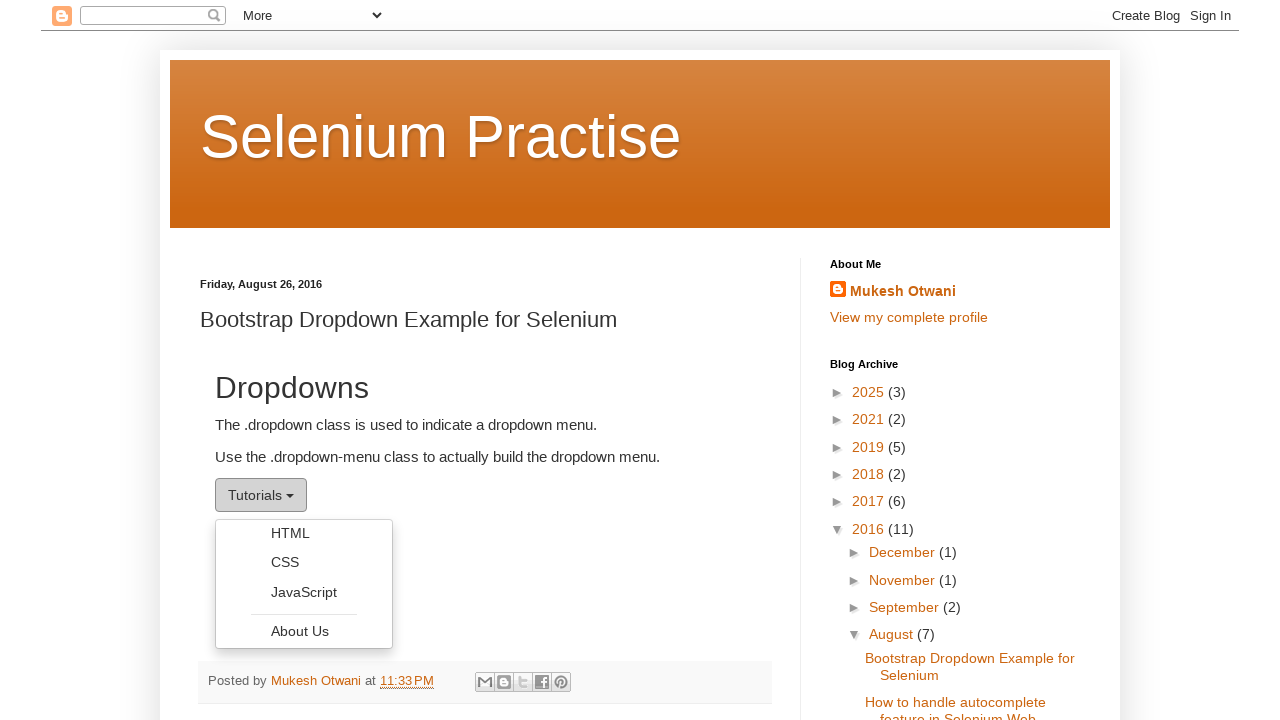

Clicked on the JavaScript option in the dropdown menu at (304, 592) on a:text('JavaScript')
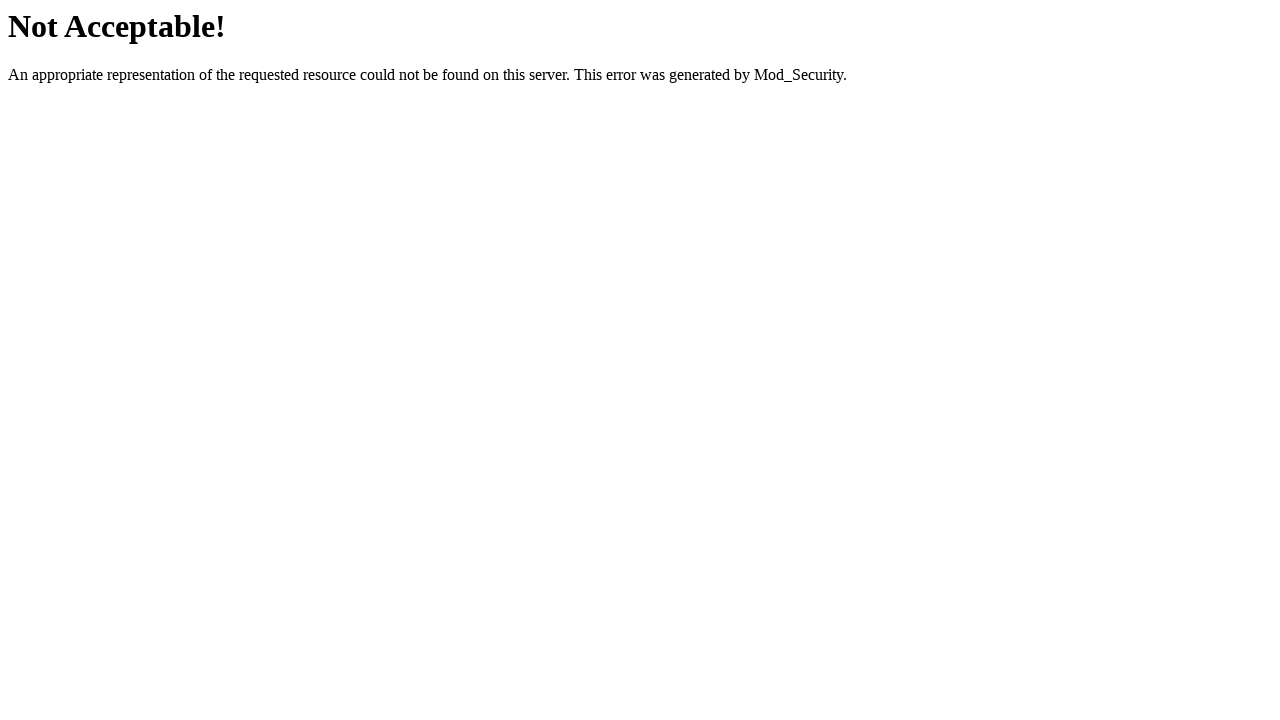

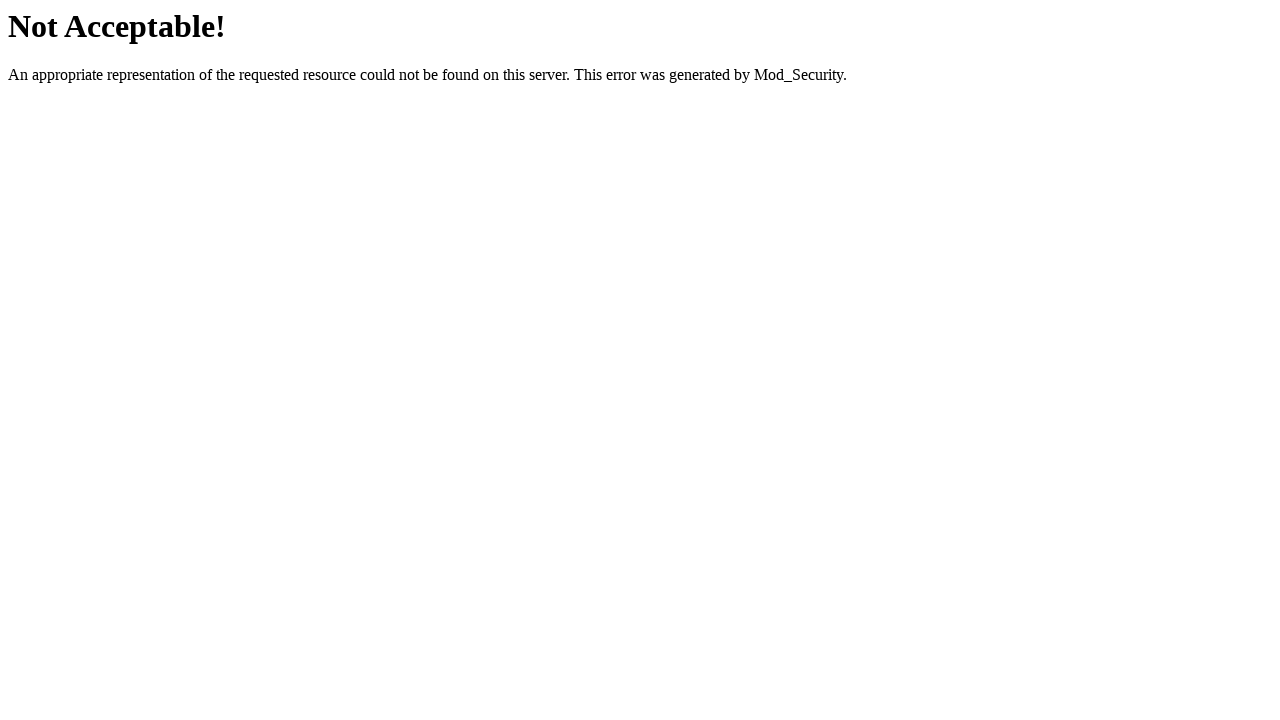